Tests the search functionality on 99-bottles-of-beer.net by searching for a programming language name ("python") and verifying that search results contain the search term.

Starting URL: https://www.99-bottles-of-beer.net/

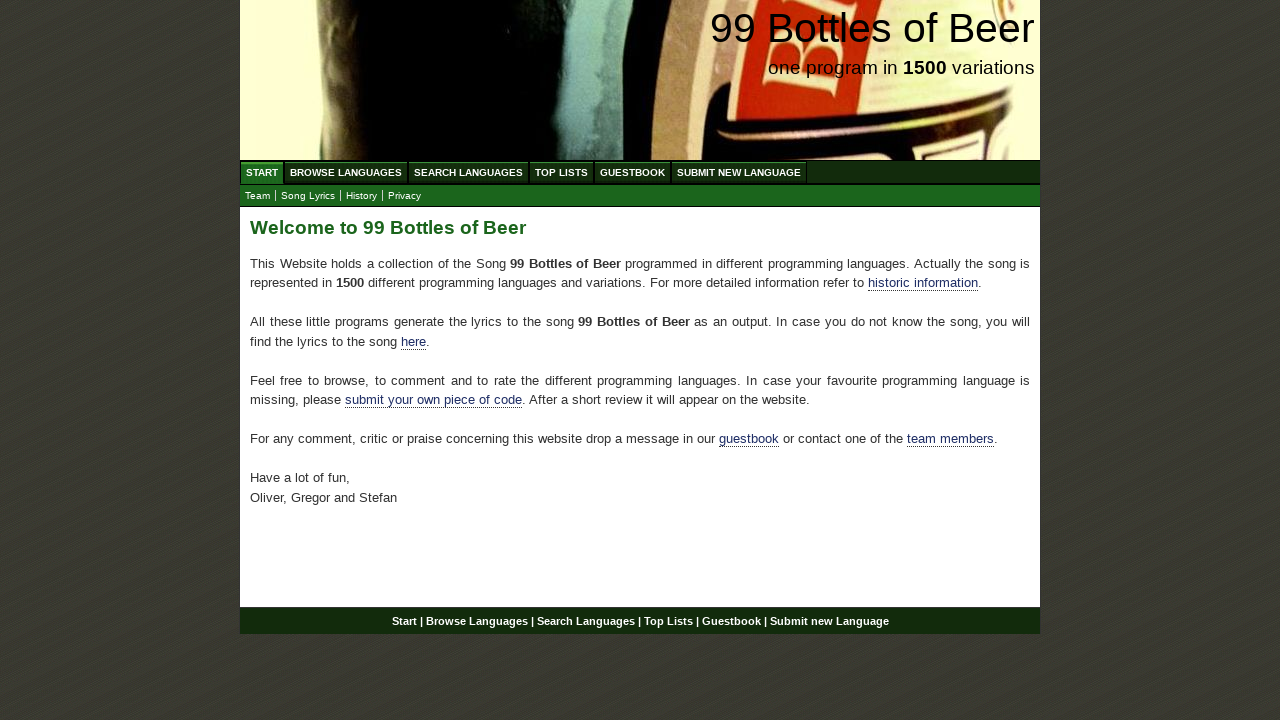

Clicked on the Search Languages menu item at (468, 172) on xpath=//ul[@id='menu']/li/a[@href='/search.html']
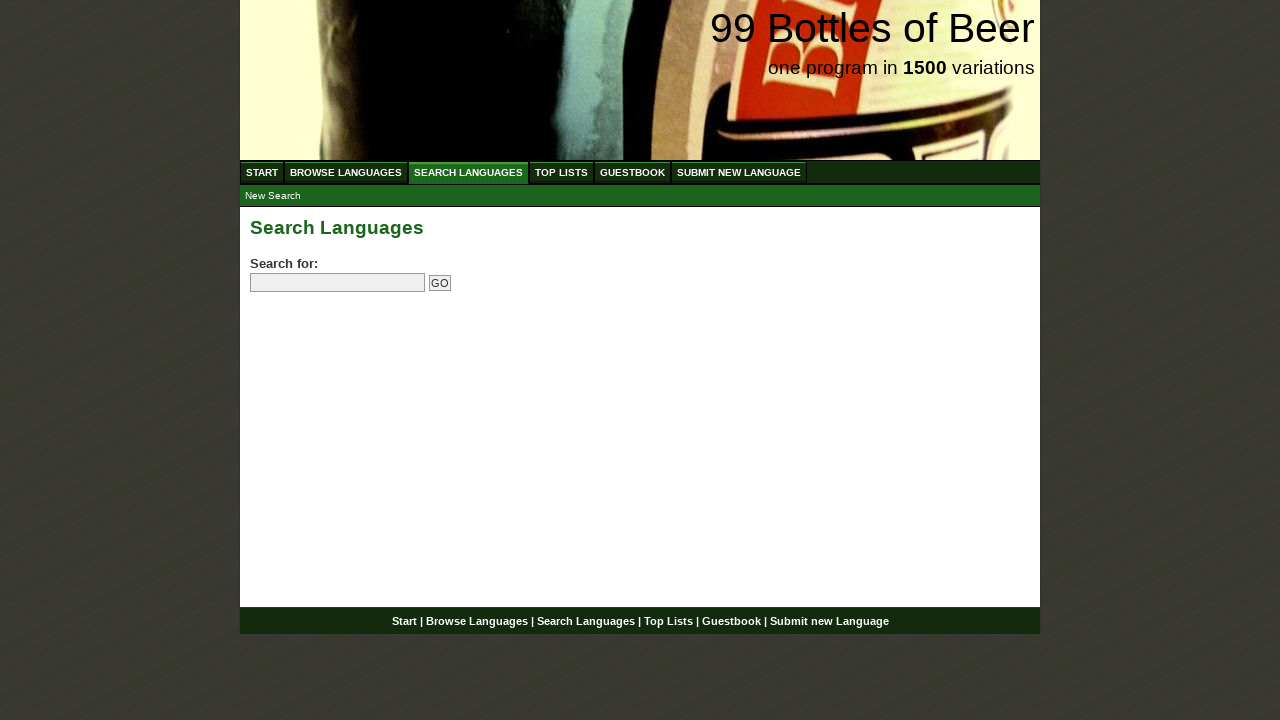

Clicked on the search field at (338, 283) on input[name='search']
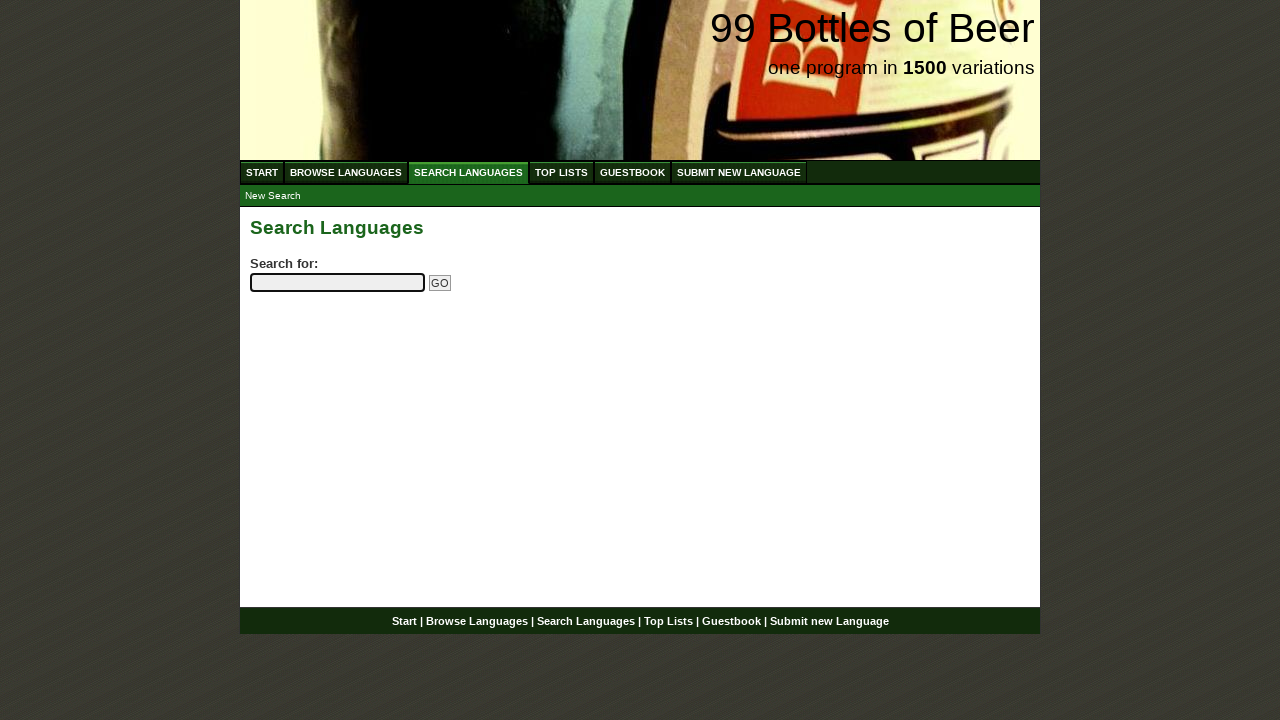

Entered 'python' into the search field on input[name='search']
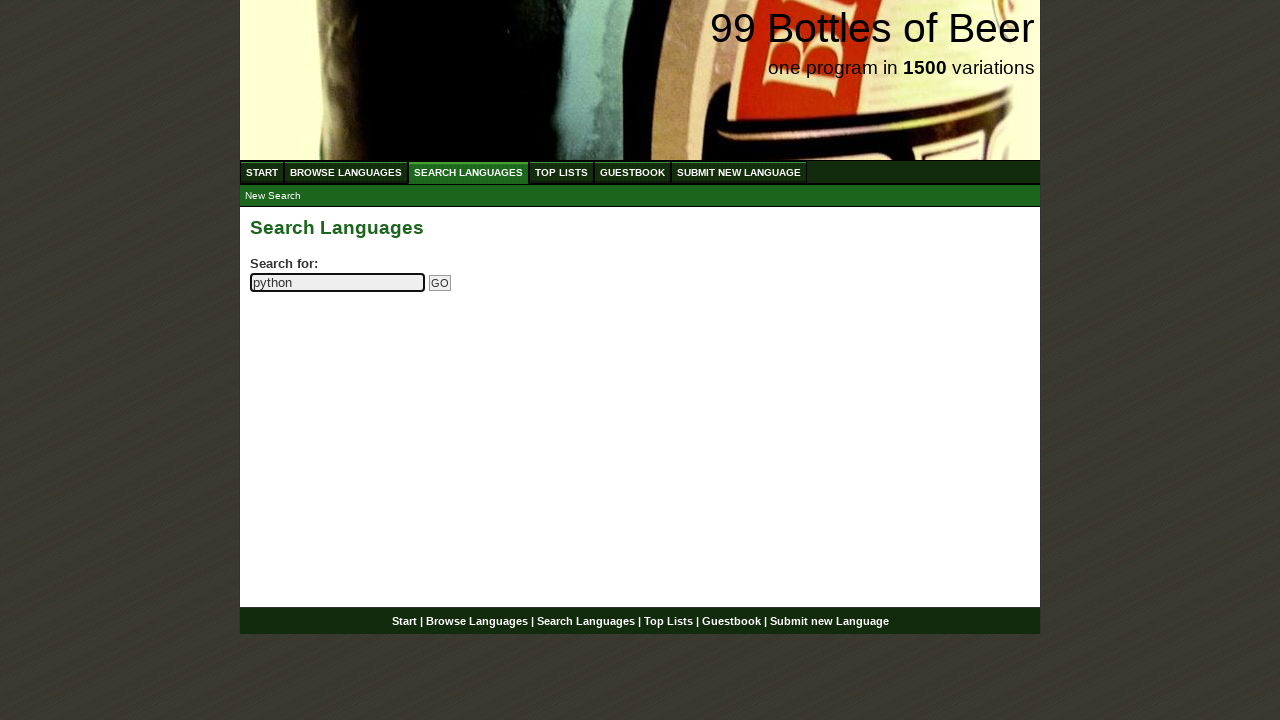

Clicked the Go button to submit the search at (440, 283) on input[name='submitsearch']
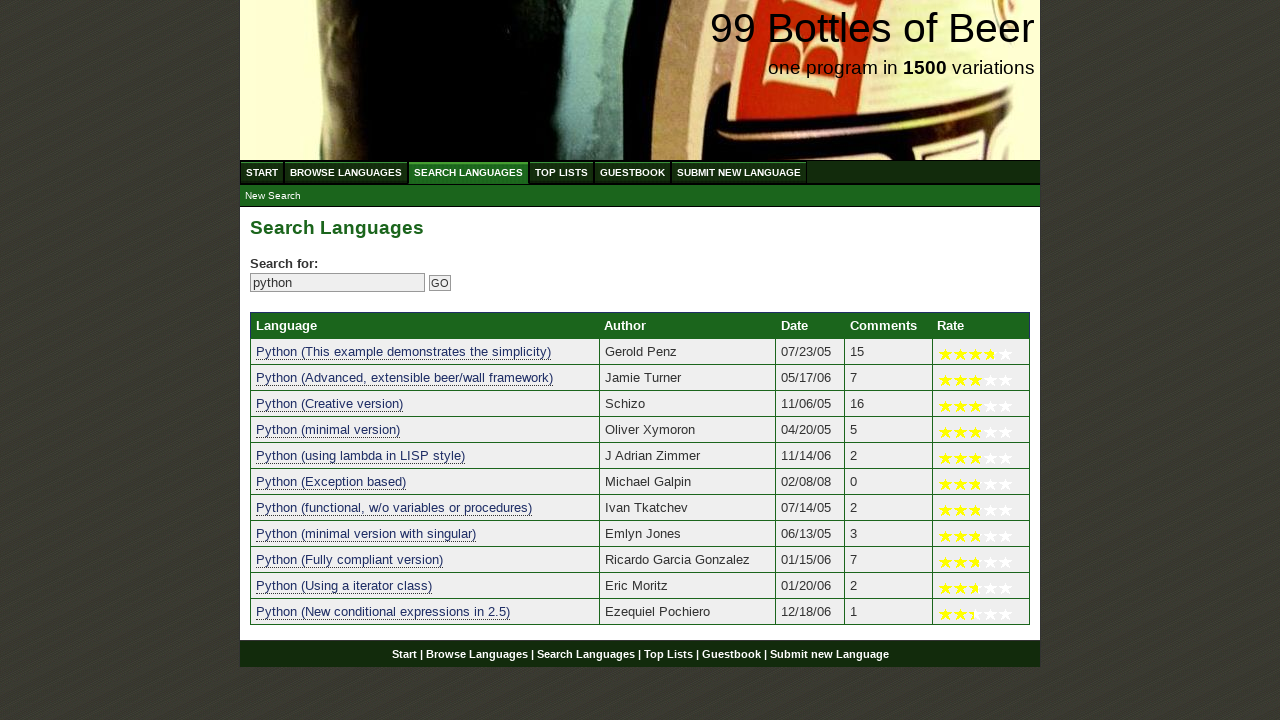

Search results table loaded
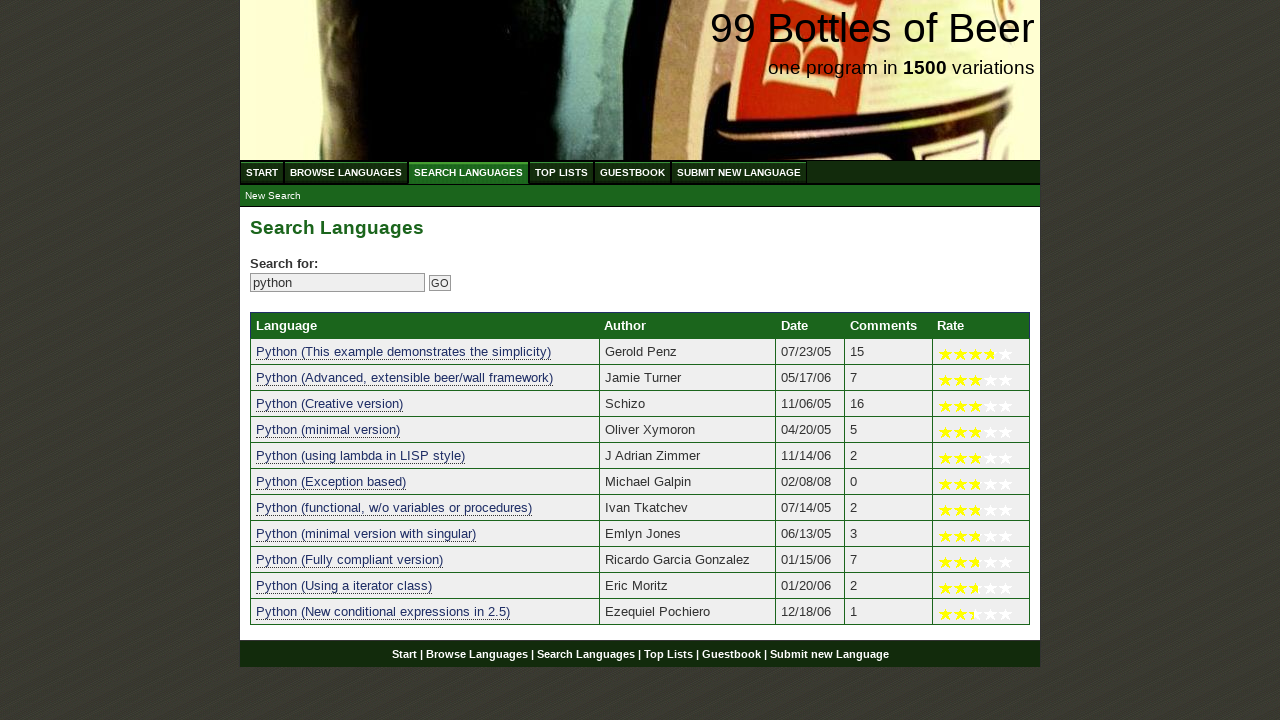

Located languages results - found 11 results
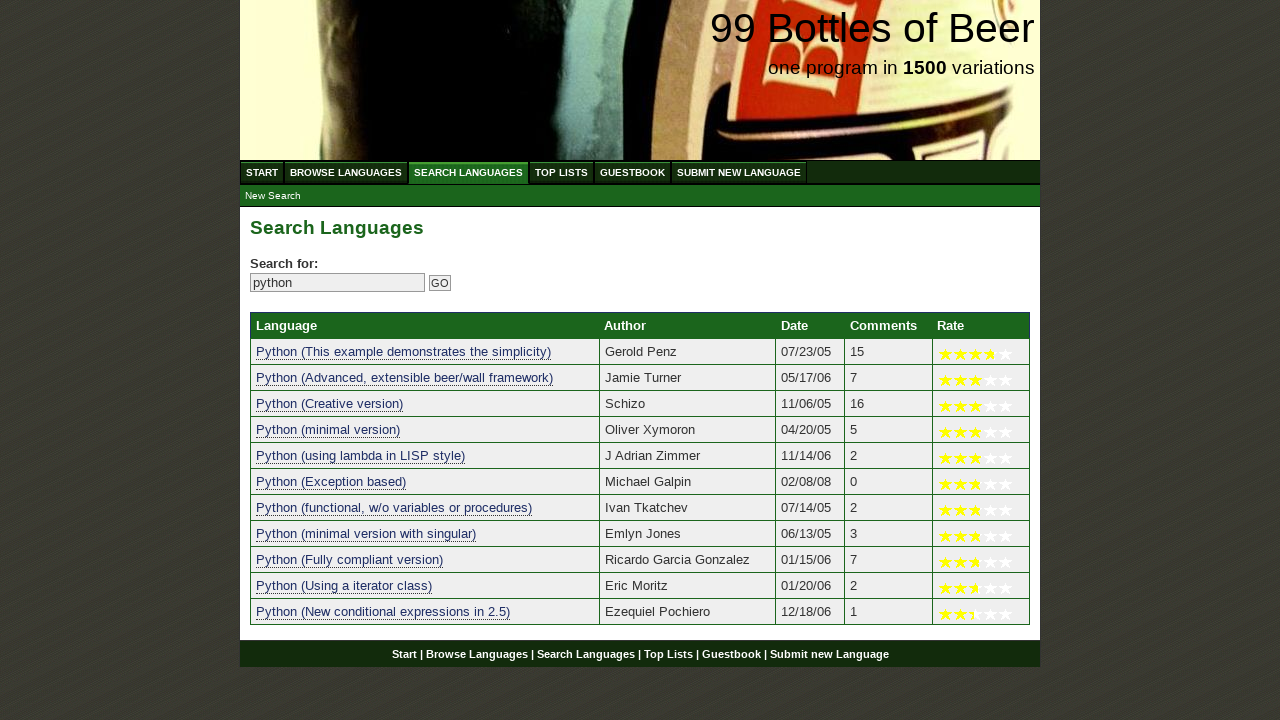

Verified that search results are displayed (count > 0)
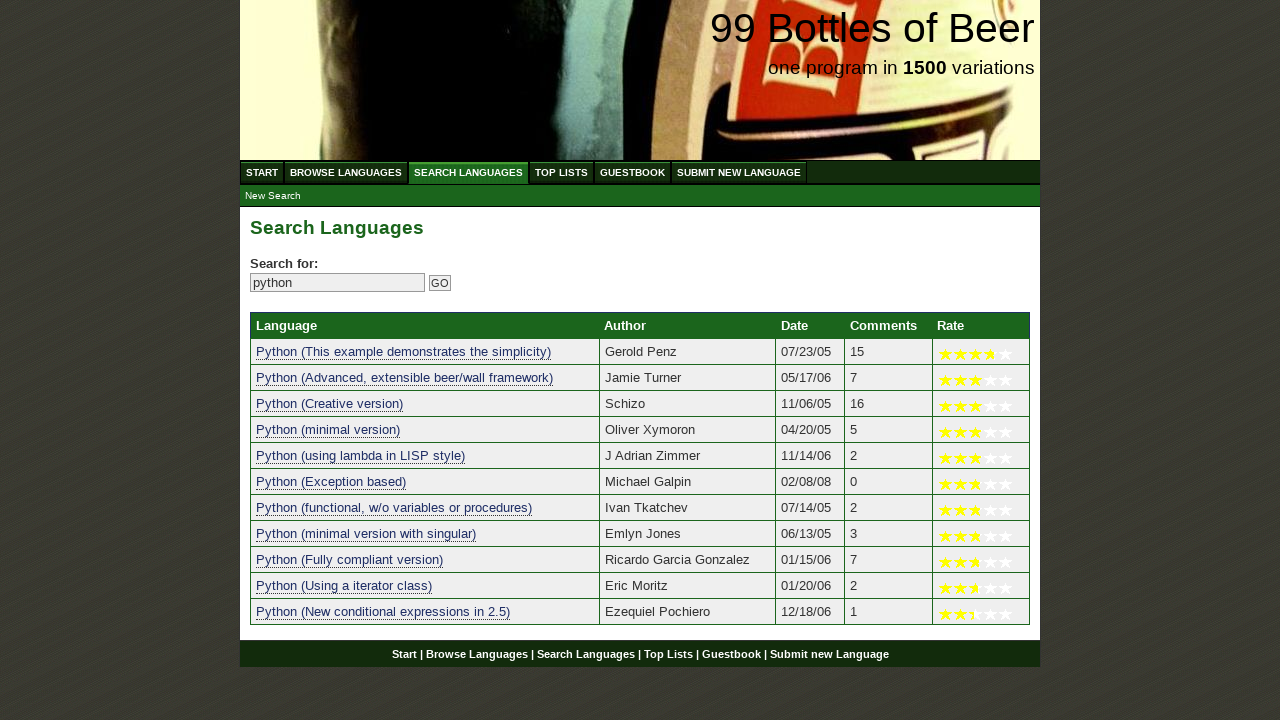

Verified that result 1 contains 'python': python (this example demonstrates the simplicity)
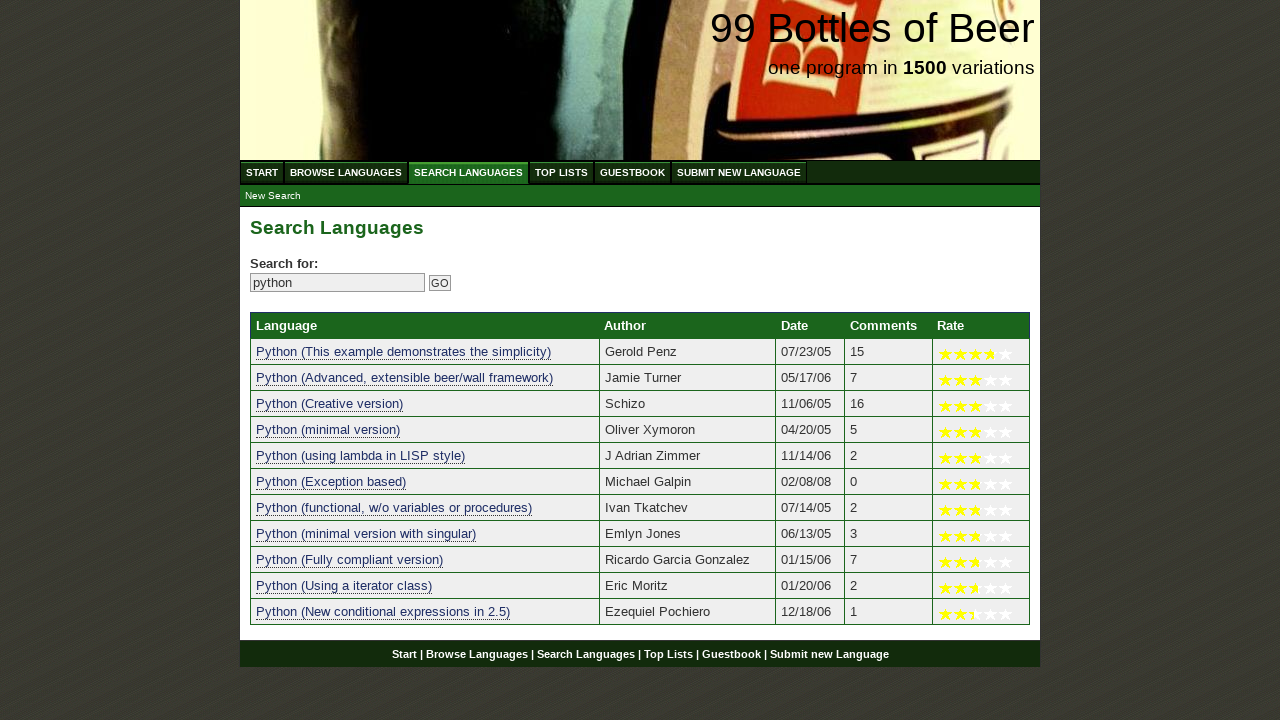

Verified that result 2 contains 'python': python (advanced, extensible beer/wall framework)
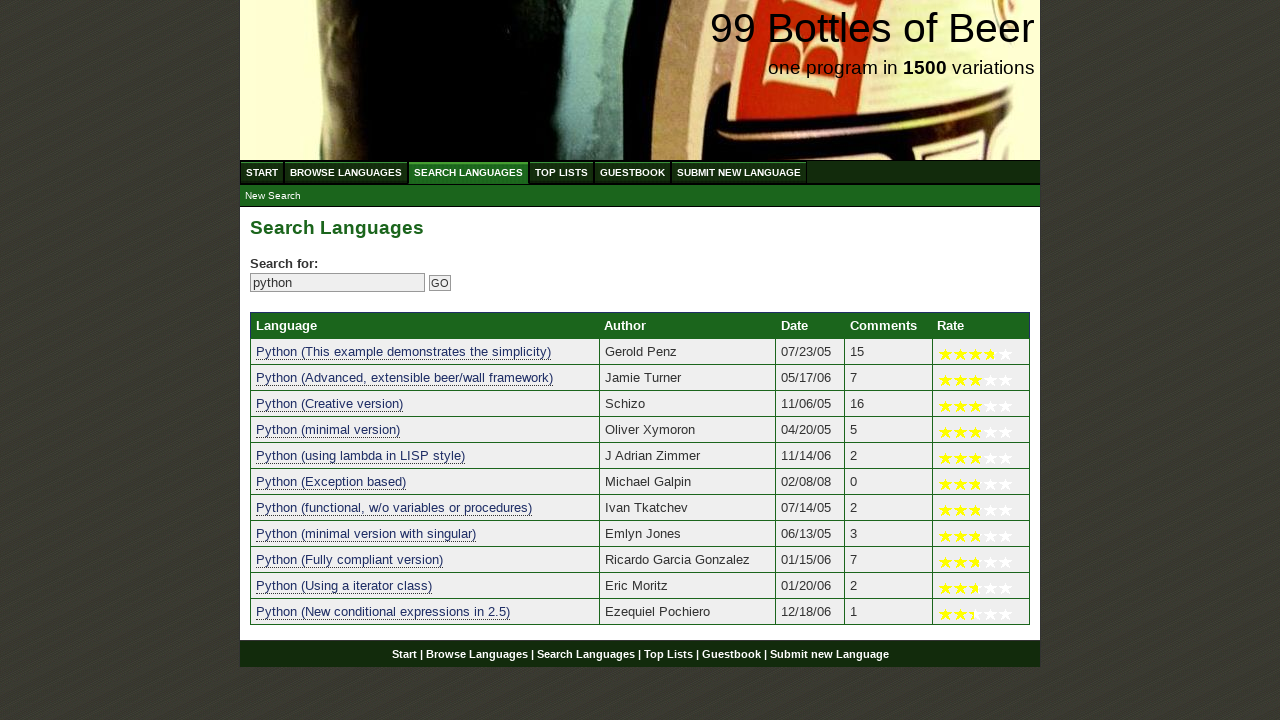

Verified that result 3 contains 'python': python (creative version)
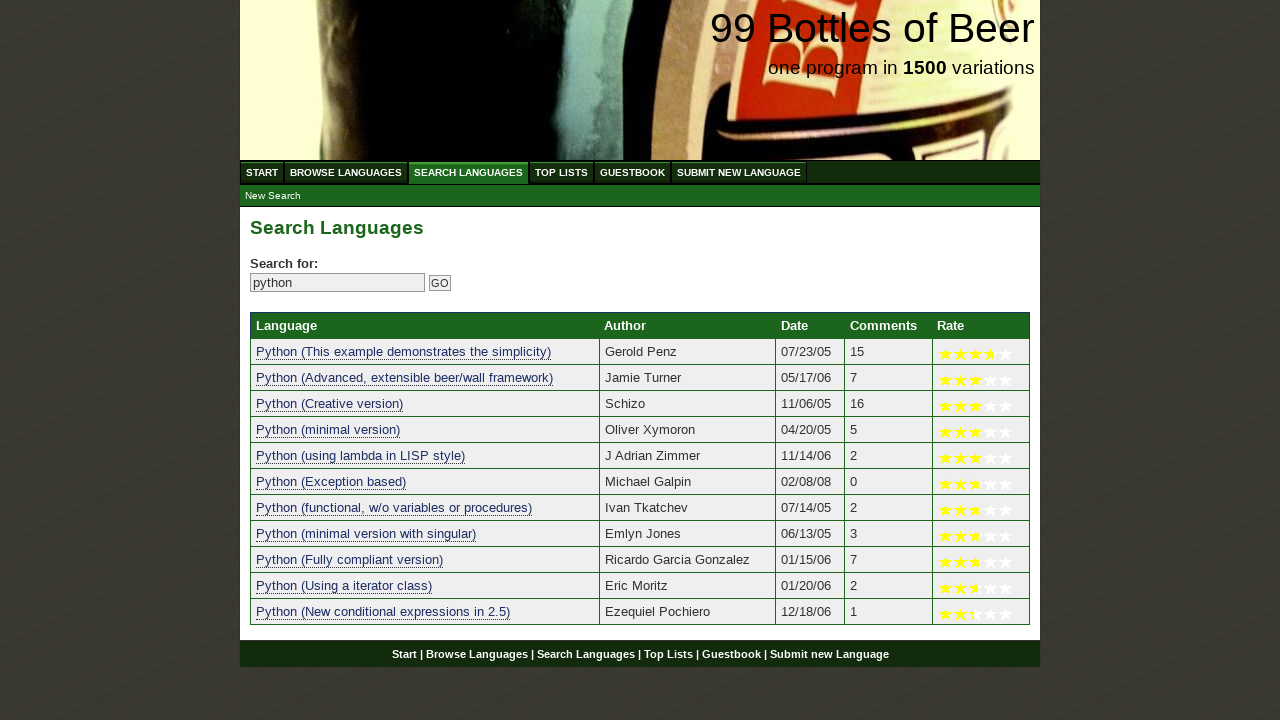

Verified that result 4 contains 'python': python (minimal version)
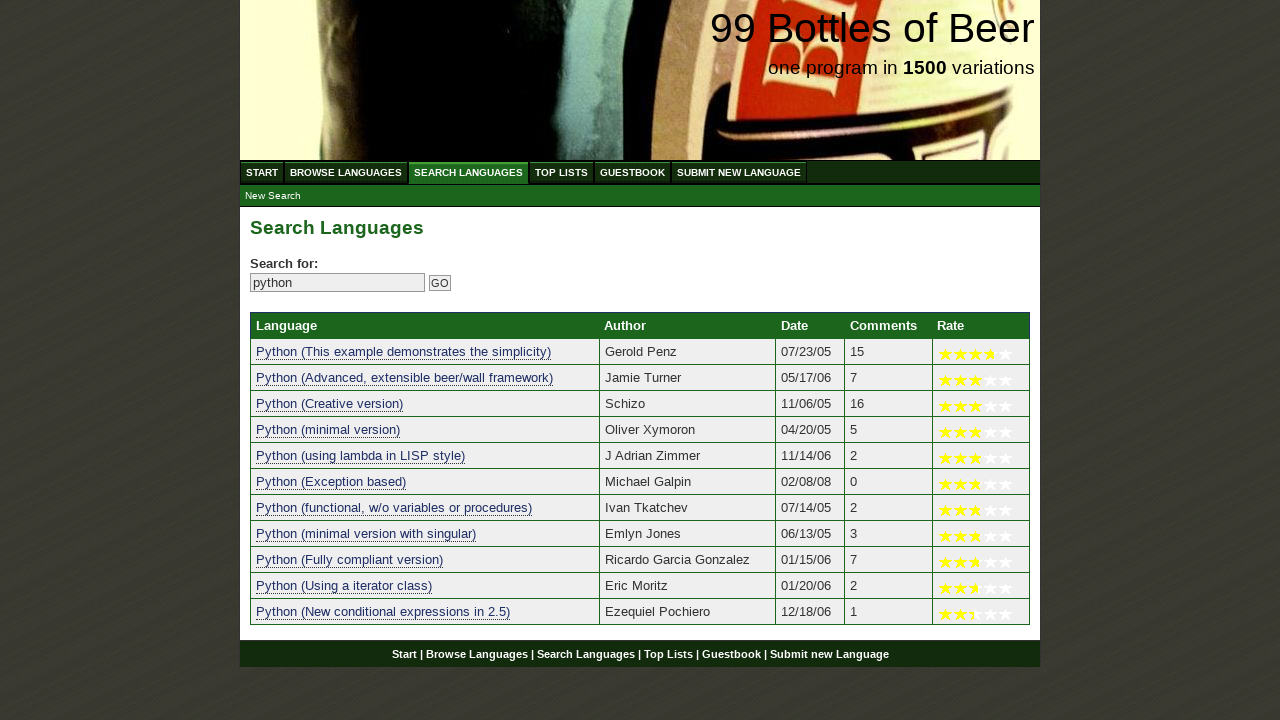

Verified that result 5 contains 'python': python (using lambda in lisp style)
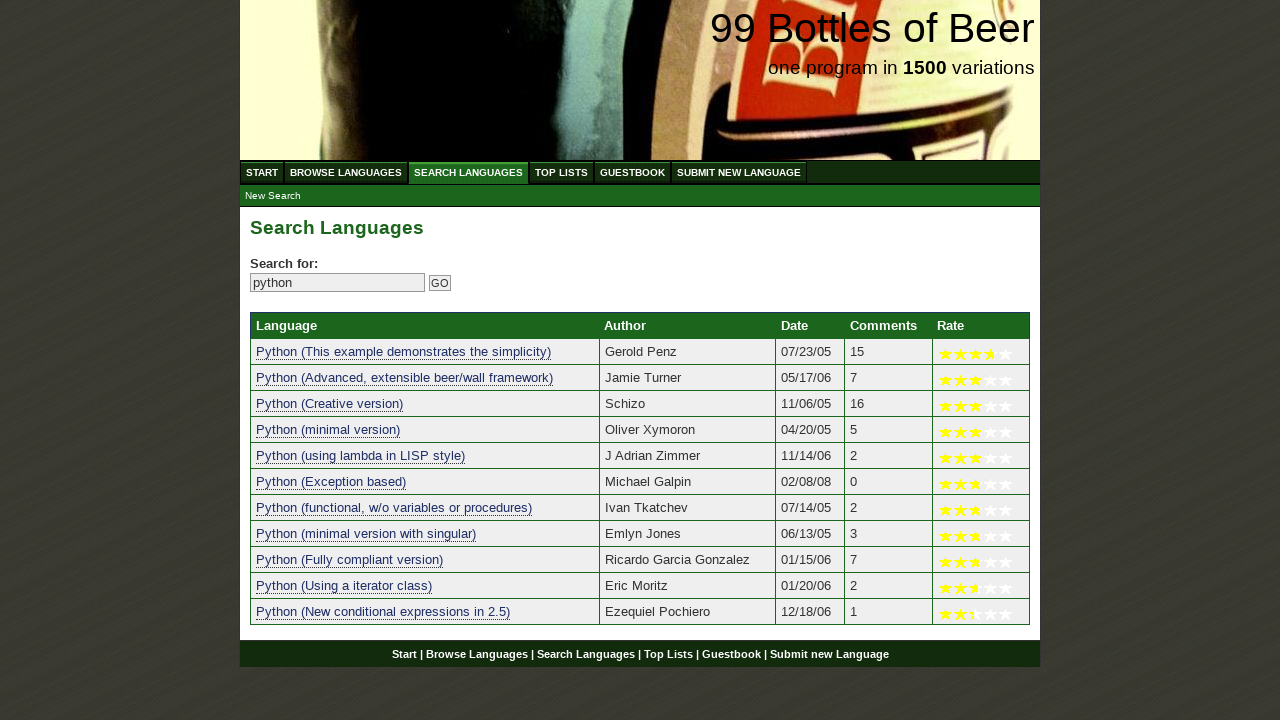

Verified that result 6 contains 'python': python (exception based)
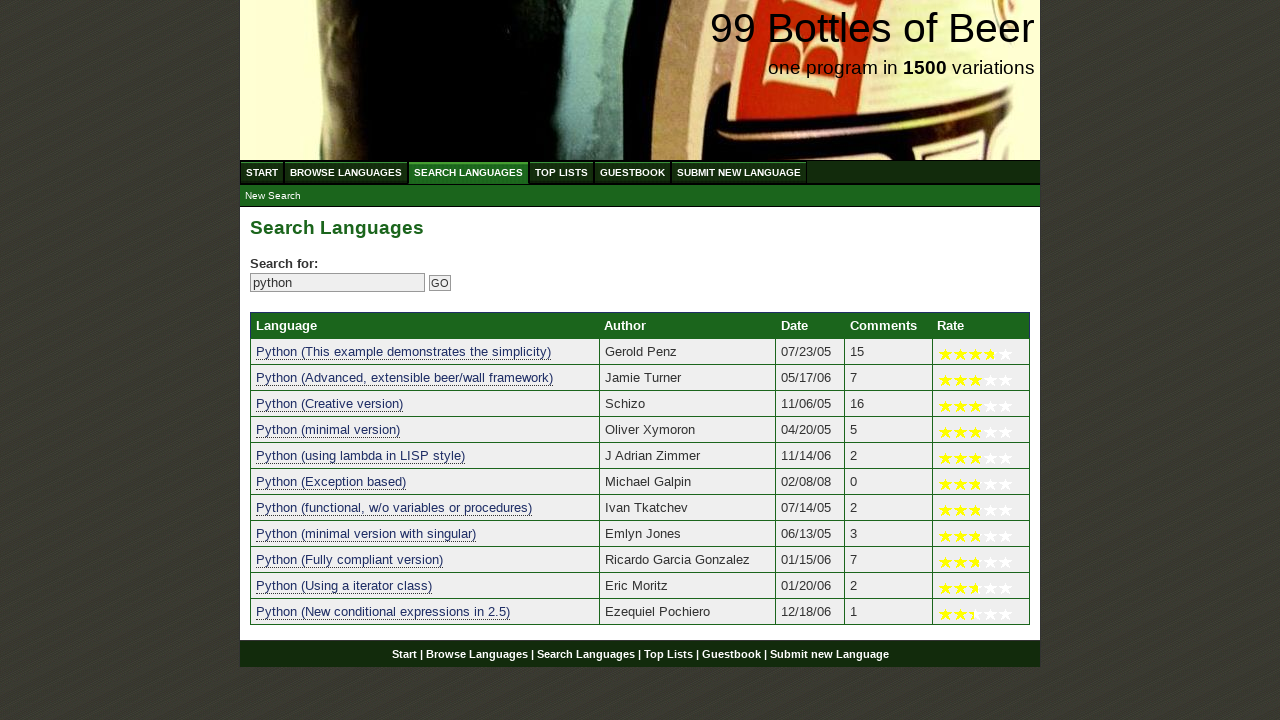

Verified that result 7 contains 'python': python (functional, w/o variables or procedures)
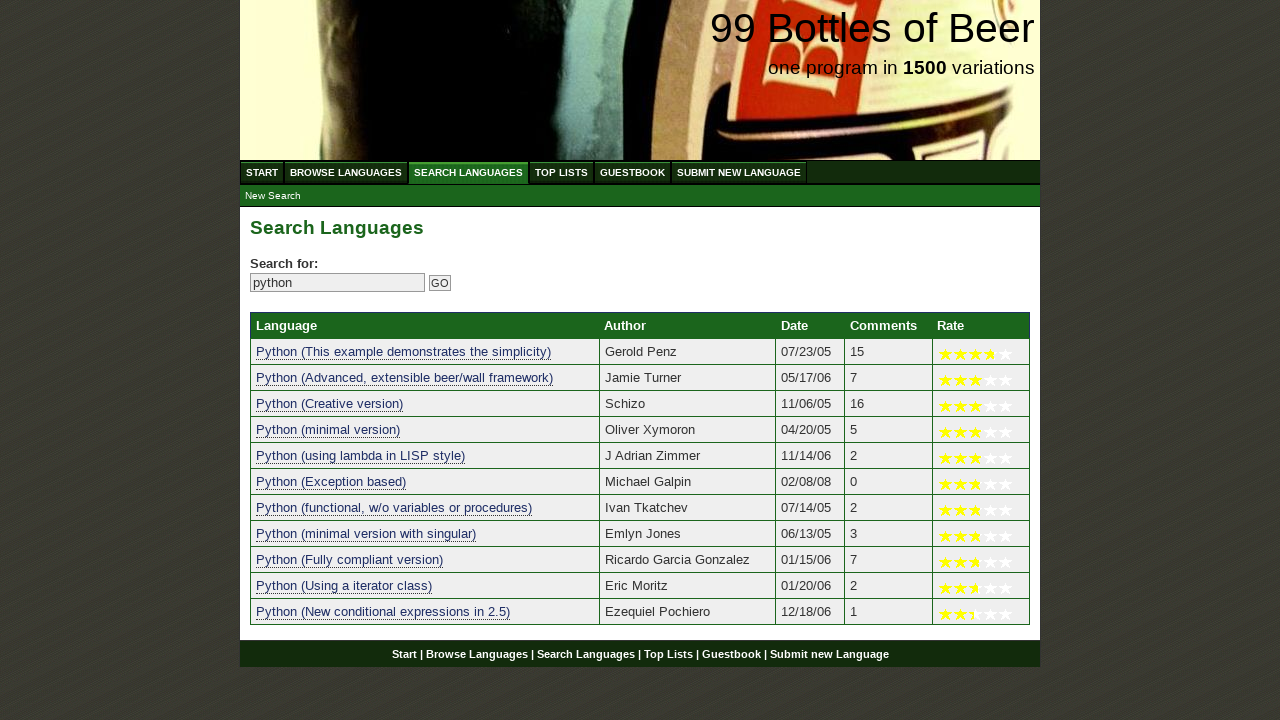

Verified that result 8 contains 'python': python (minimal version with singular)
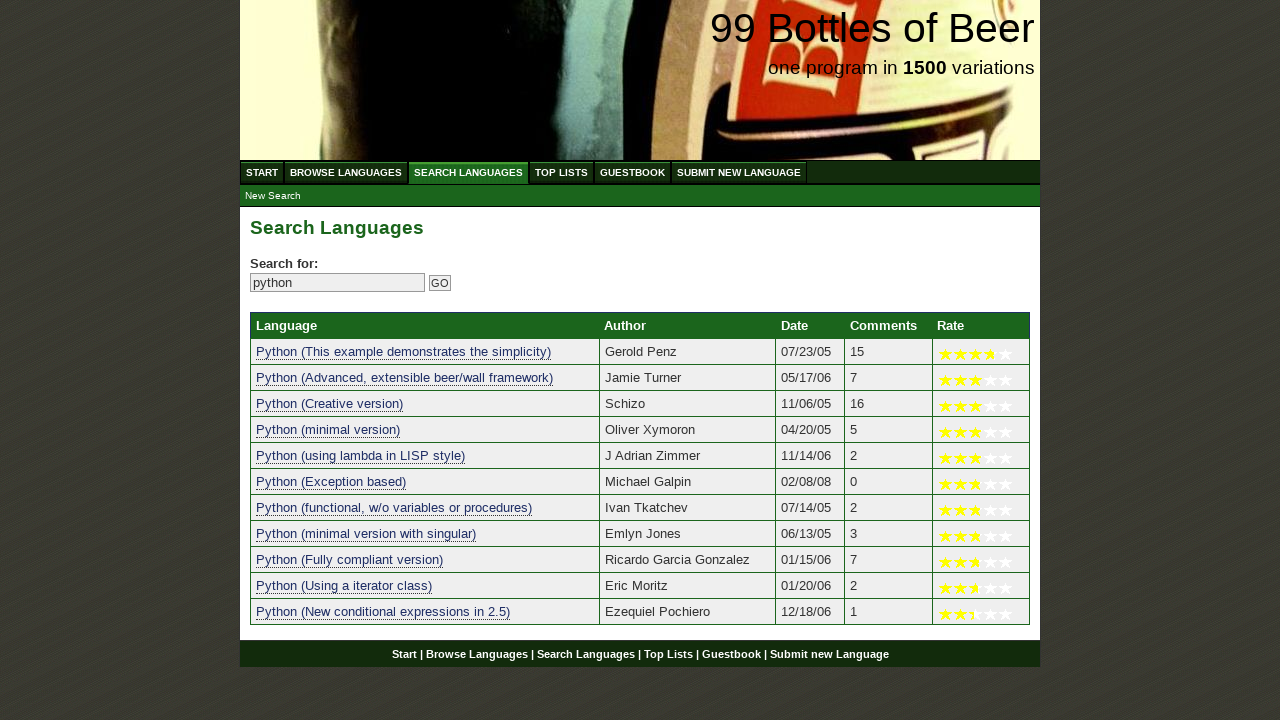

Verified that result 9 contains 'python': python (fully compliant version)
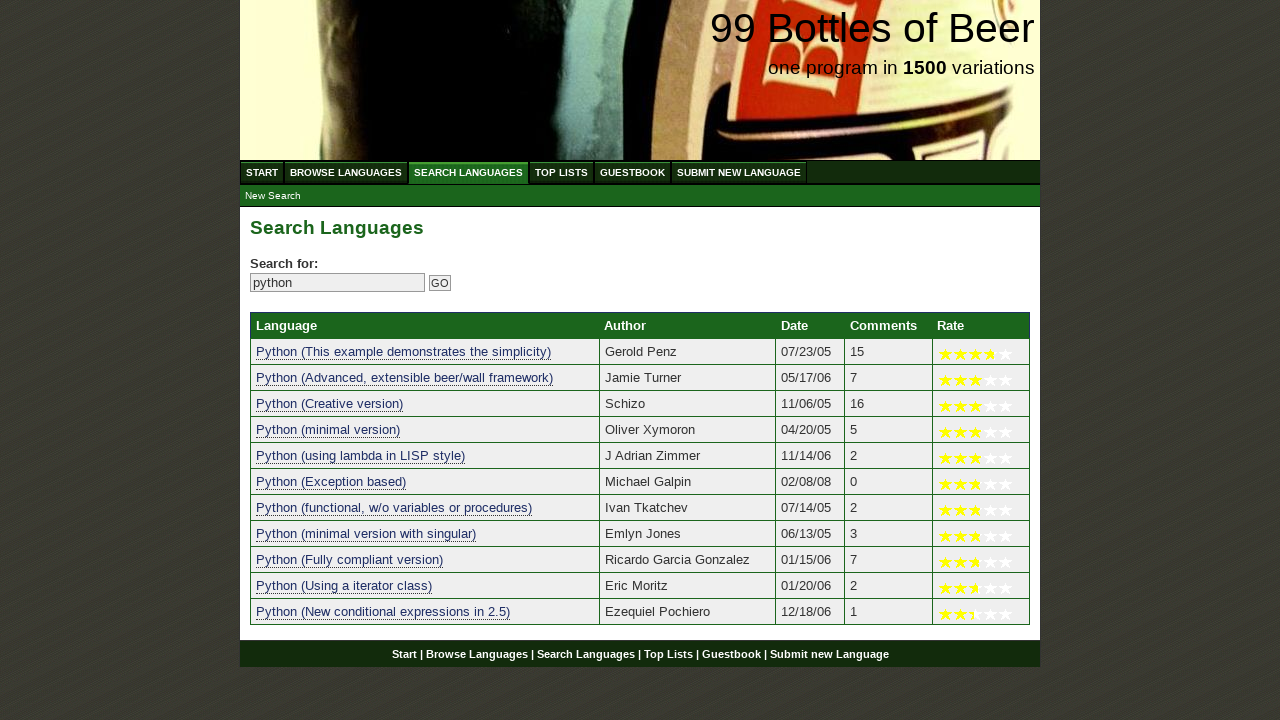

Verified that result 10 contains 'python': python (using a iterator class)
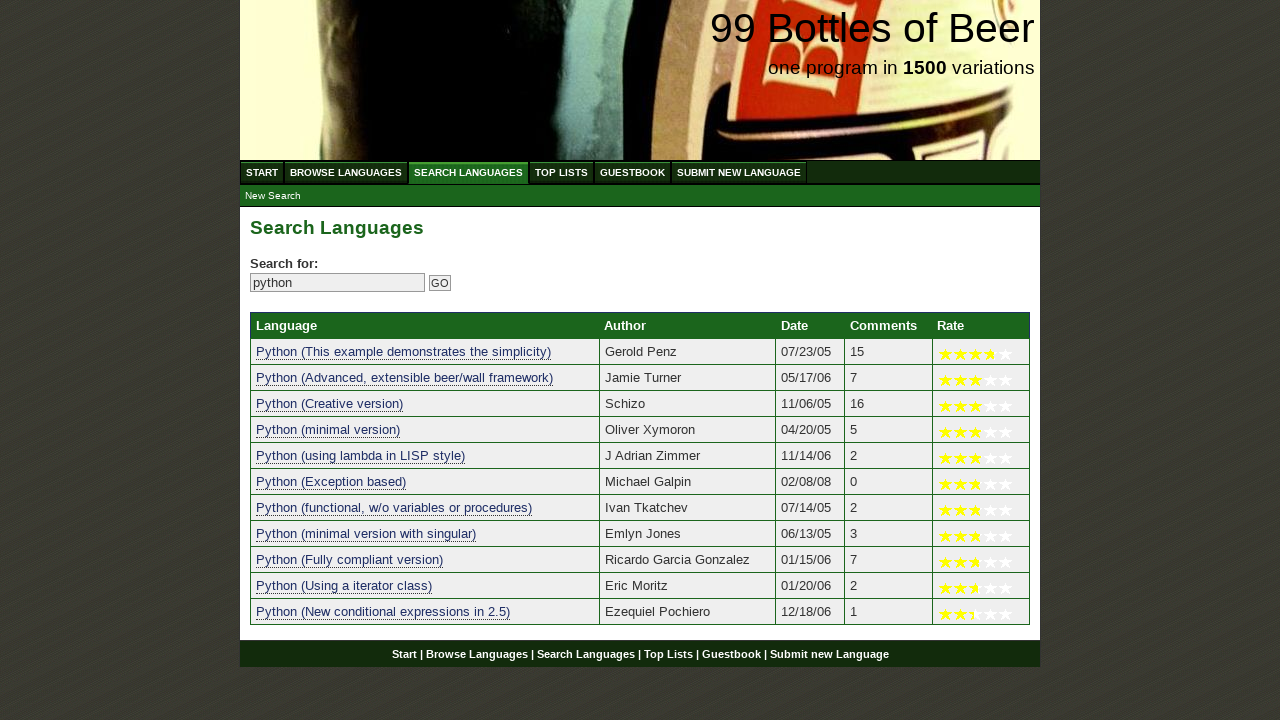

Verified that result 11 contains 'python': python (new conditional expressions in 2.5)
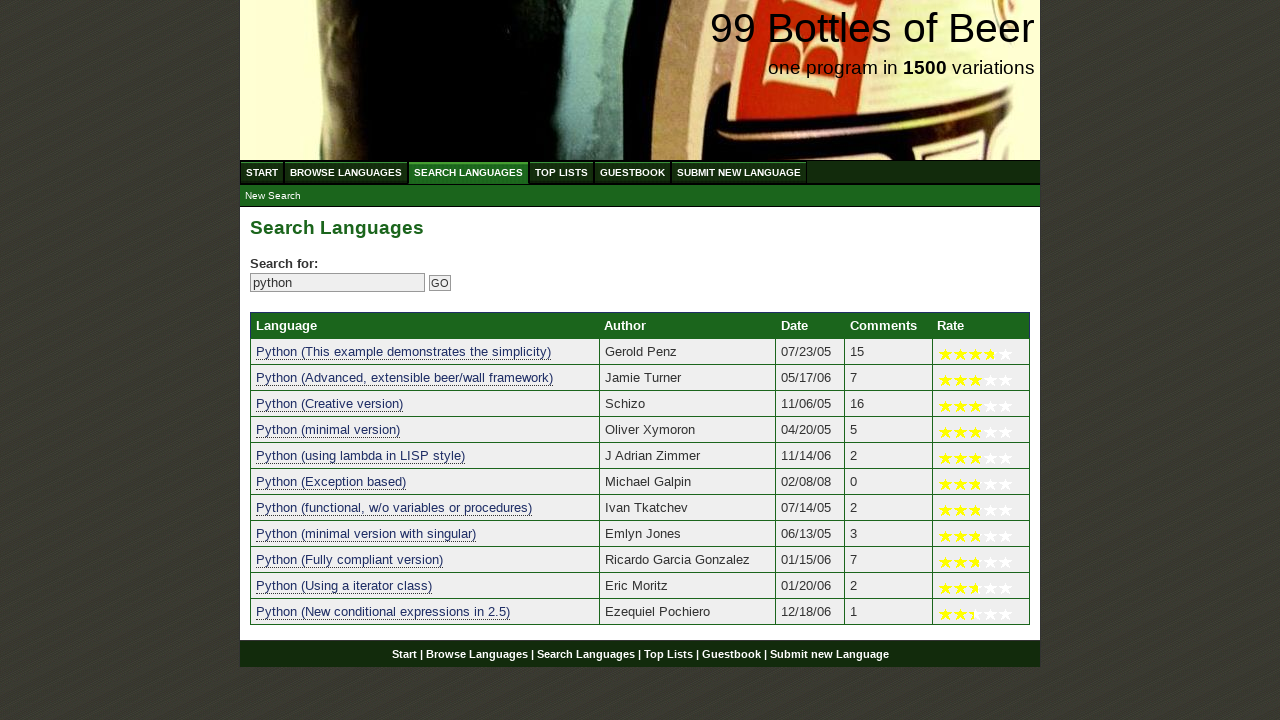

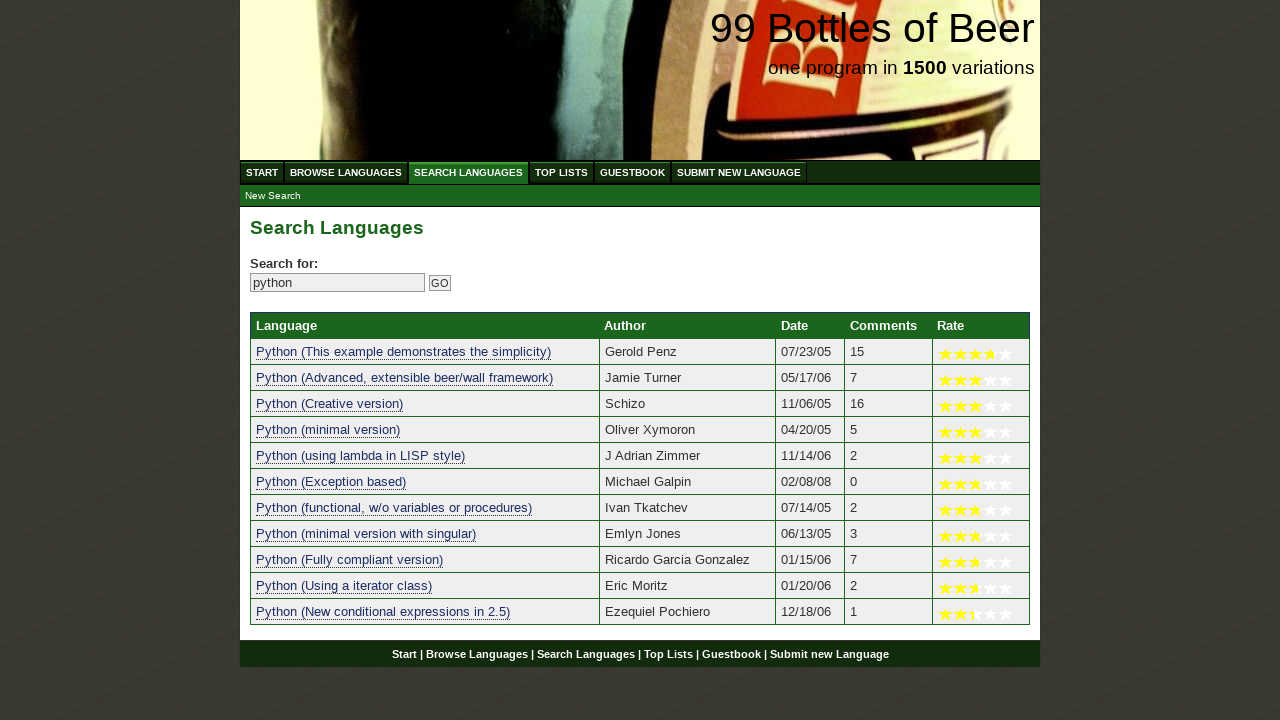